Verifies the Contact Us page navigation by clicking the Contact Us link and checking that the page loads successfully

Starting URL: https://automationexercise.com/

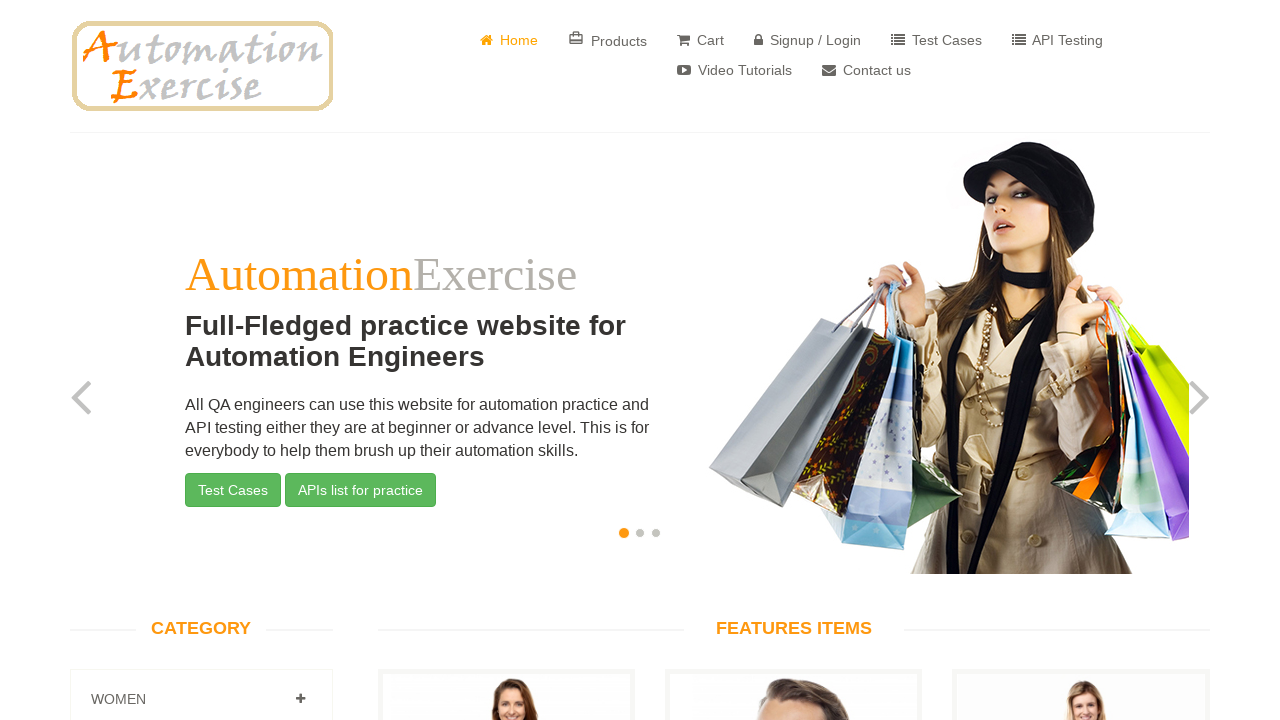

Clicked Contact Us link at (866, 70) on a:has-text('Contact us')
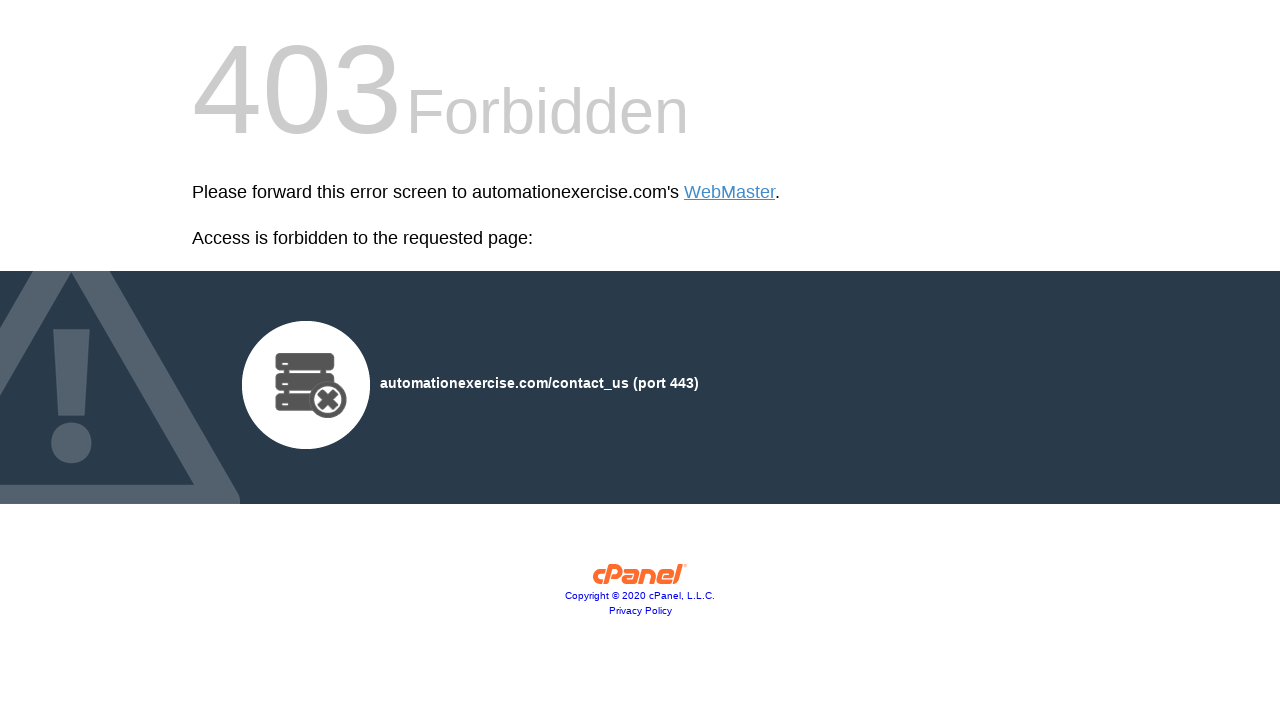

Contact Us page loaded successfully
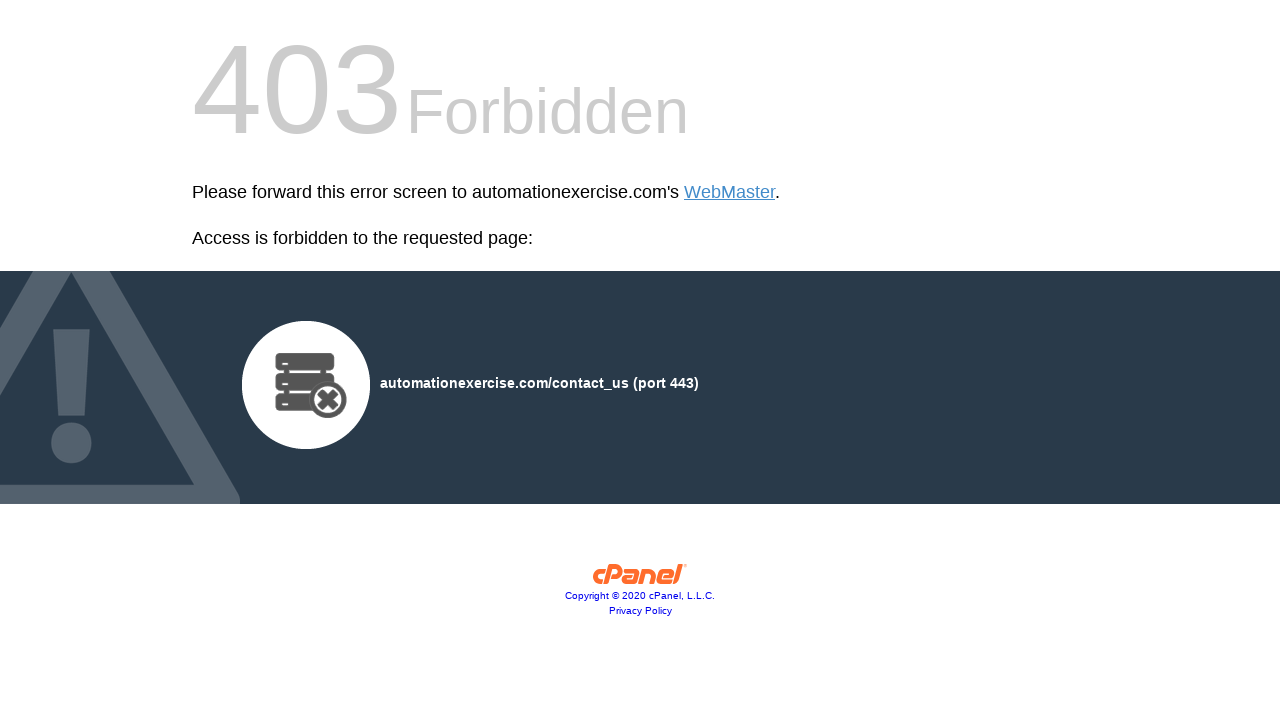

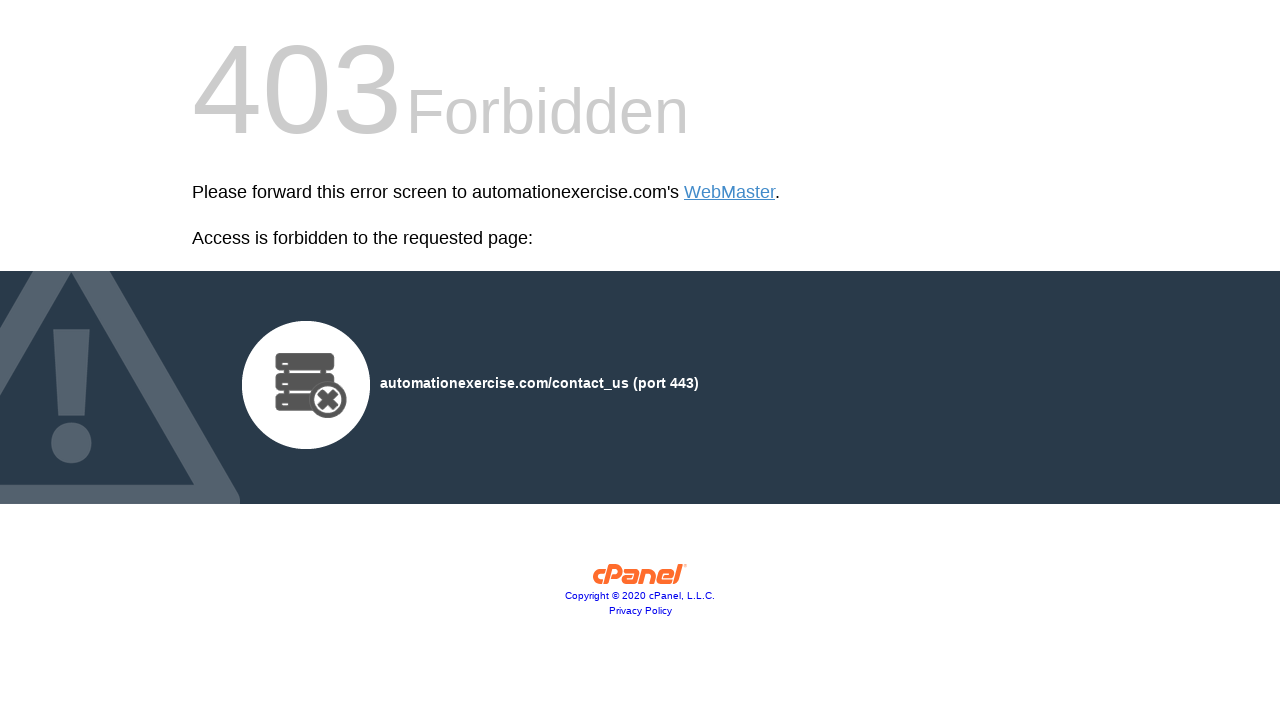